Navigates to otus.ru website and executes JavaScript code to perform a simple calculation

Starting URL: http://otus.ru

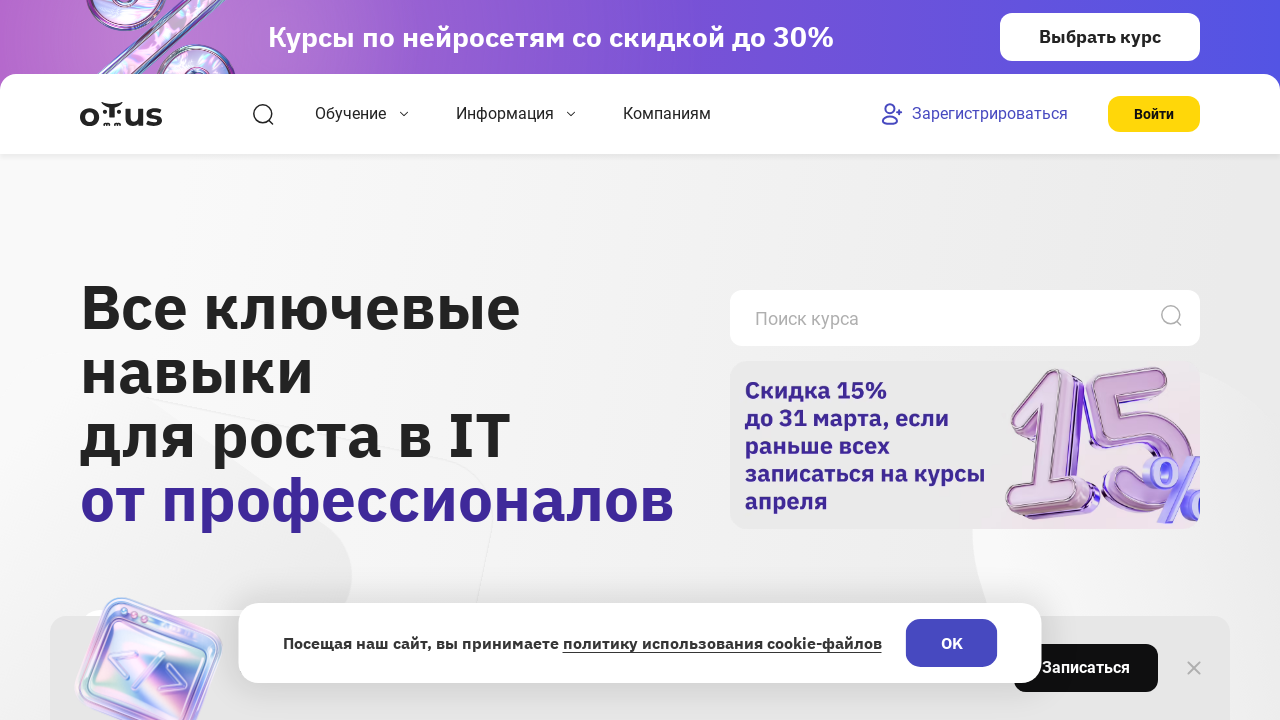

Navigated to otus.ru website
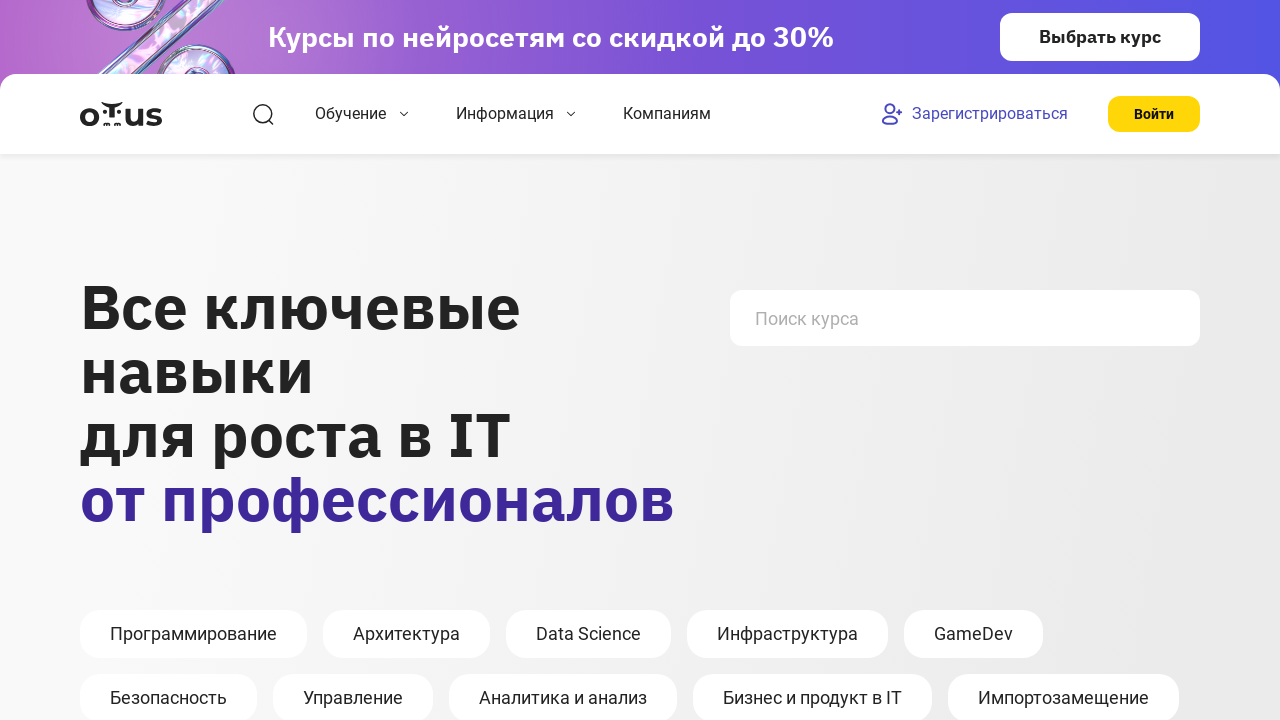

Executed JavaScript calculation (2+2) on page
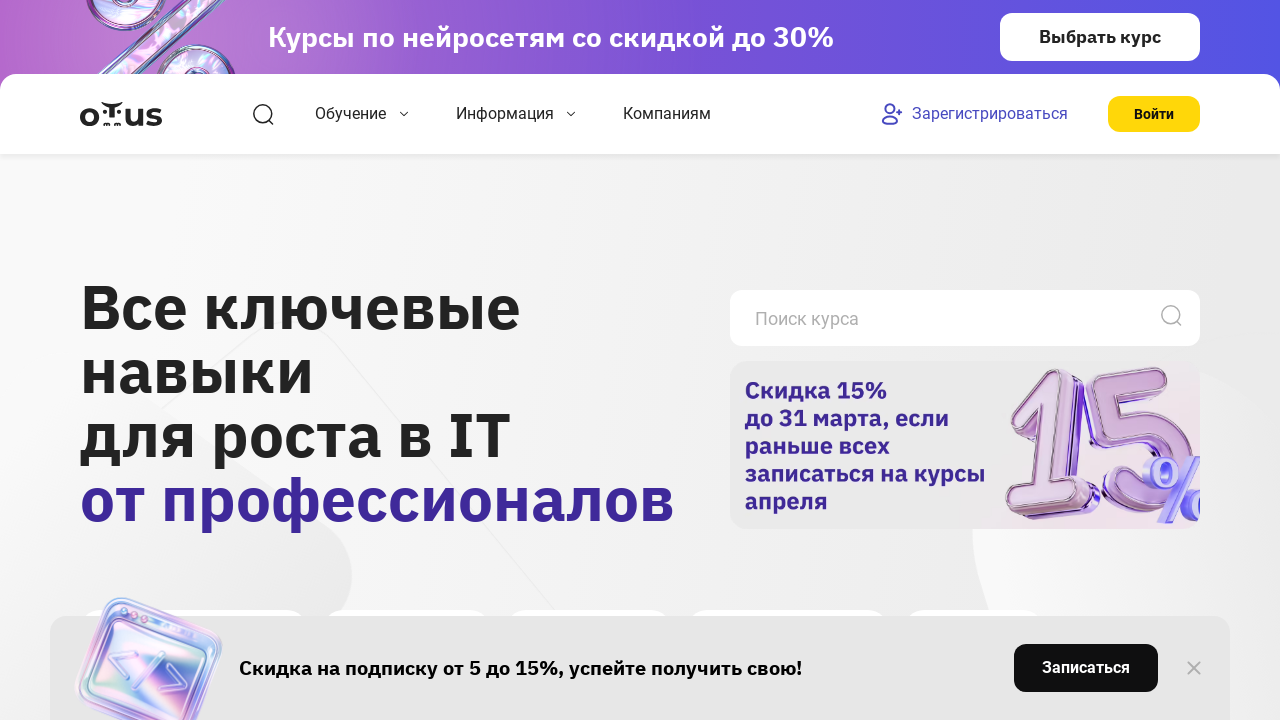

Verified JavaScript calculation result equals 4
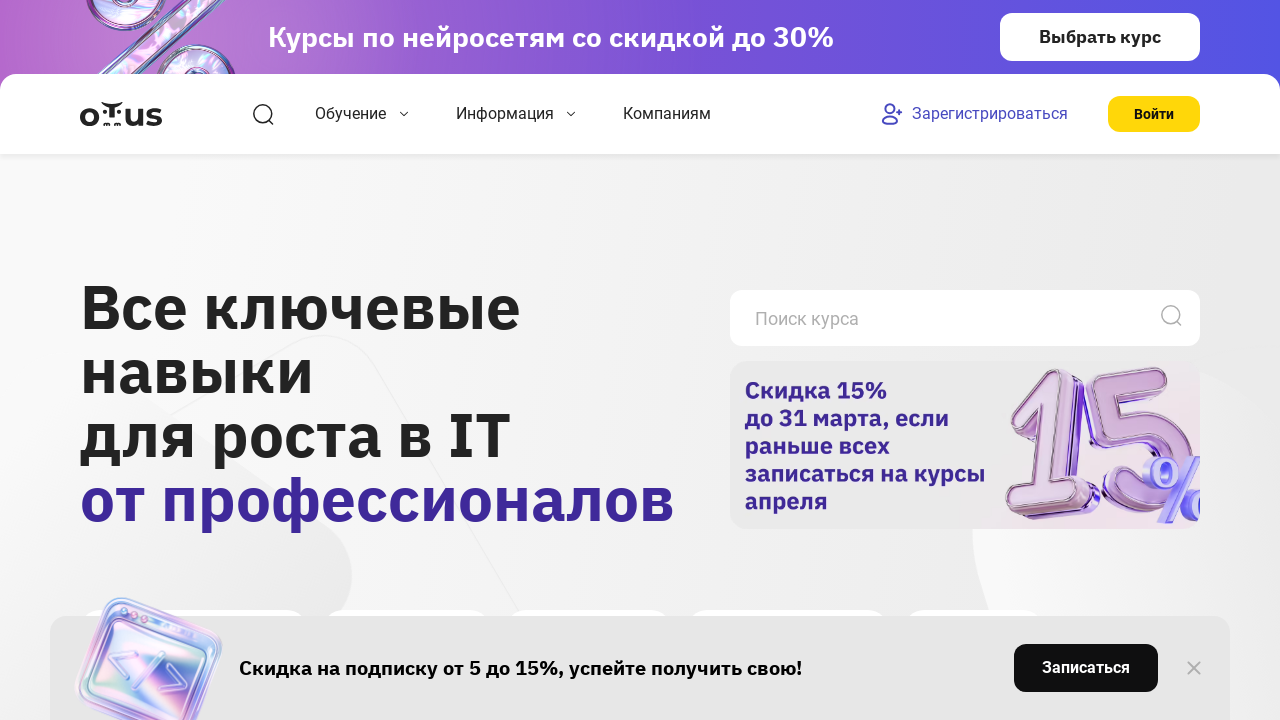

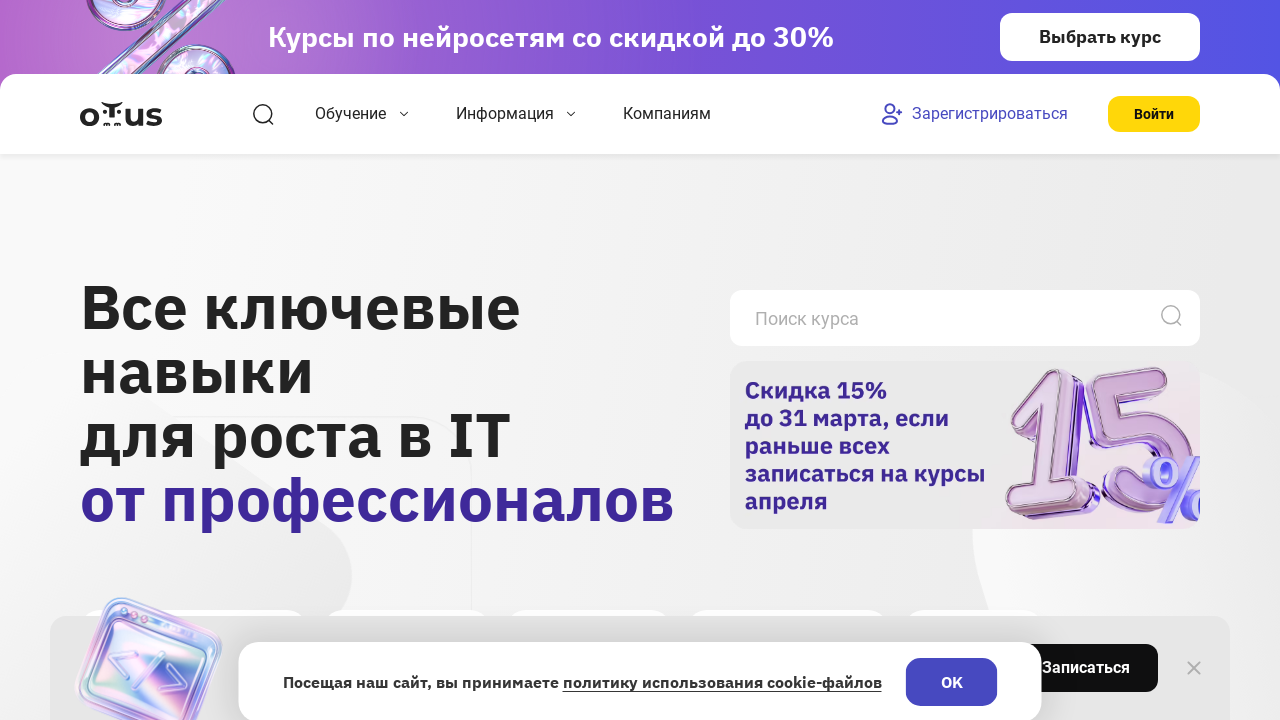